Verifies that the MasterCard Secure Code payment partner logo is displayed on the MTS Belarus website

Starting URL: https://mts.by

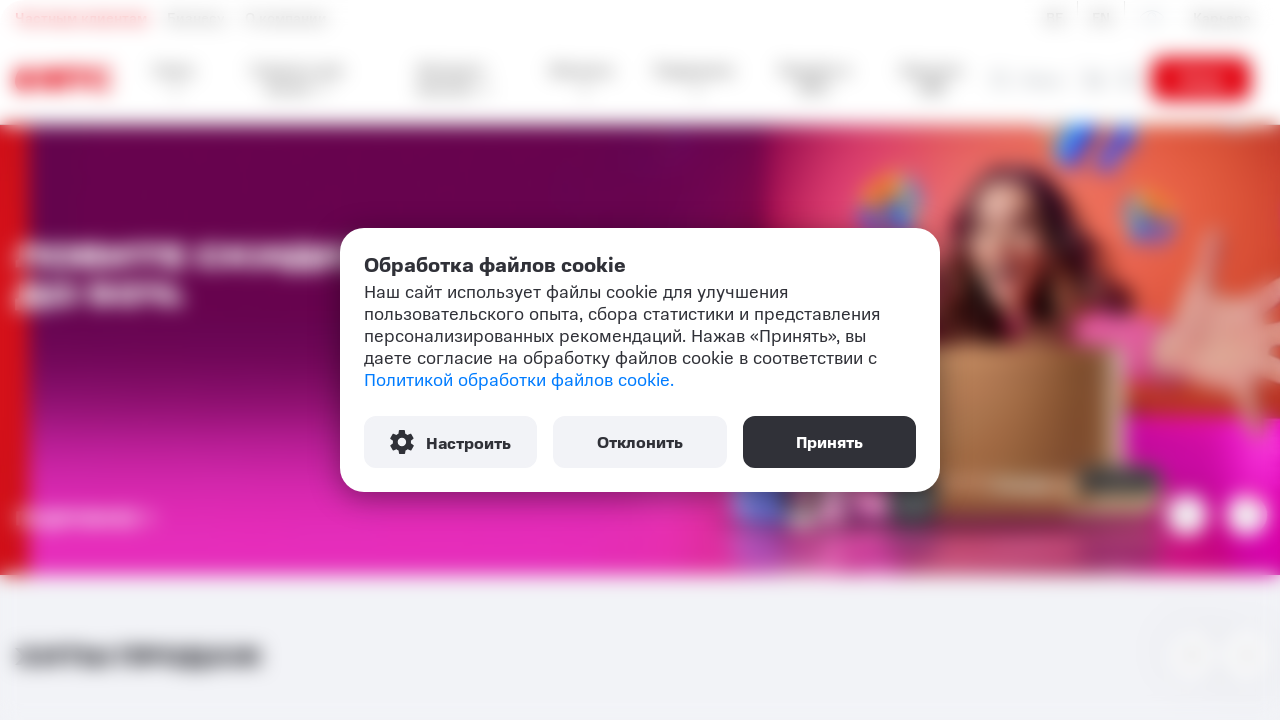

Waited for payment partners section to load
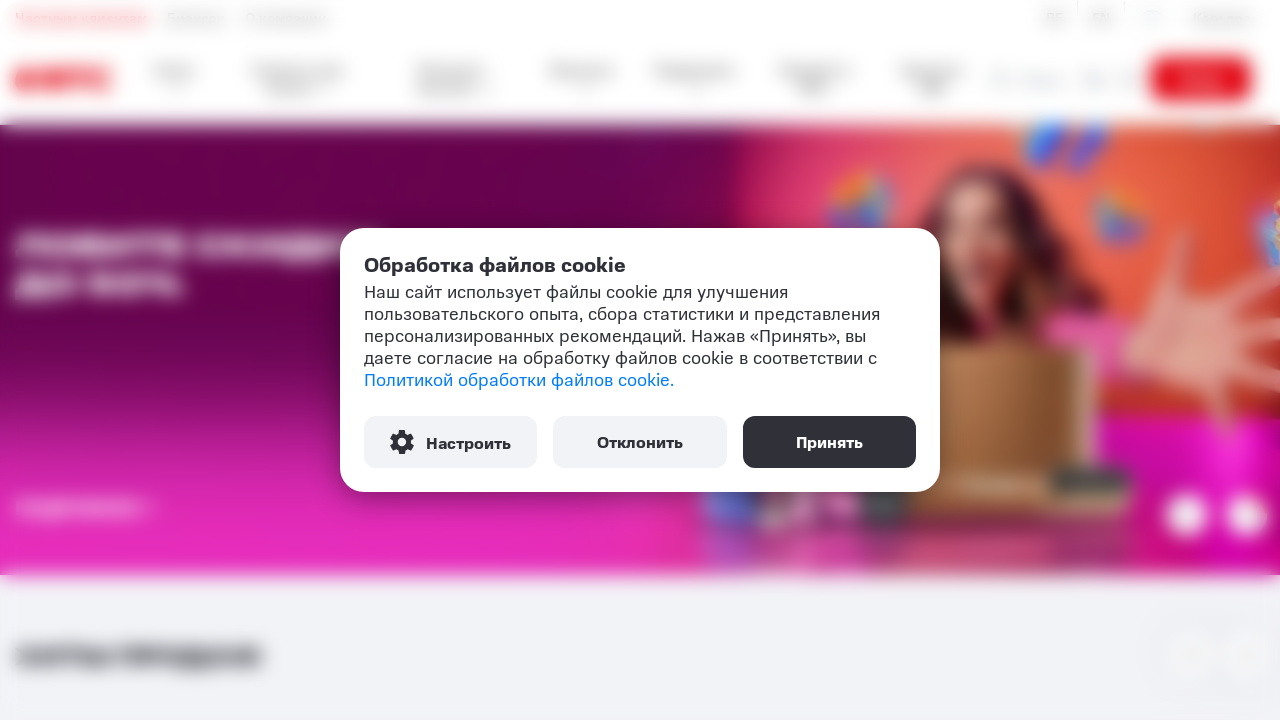

Located MasterCard Secure Code logo element
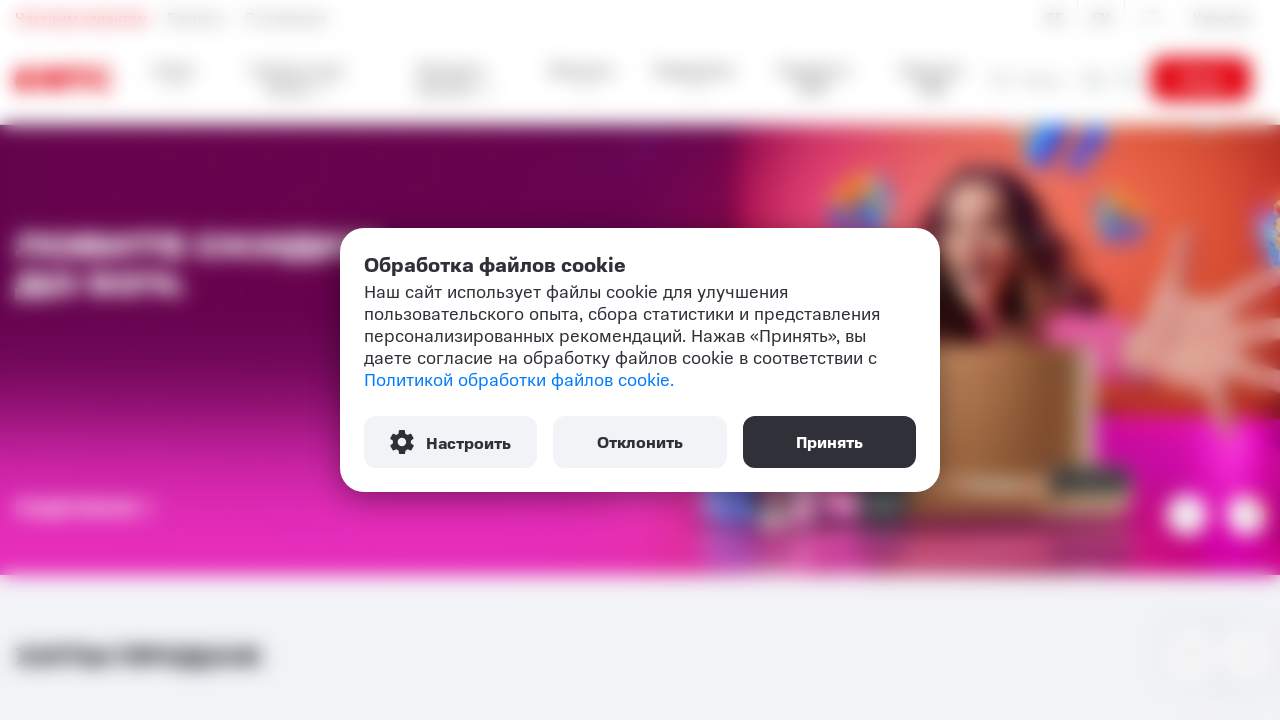

Verified MasterCard Secure Code logo is visible
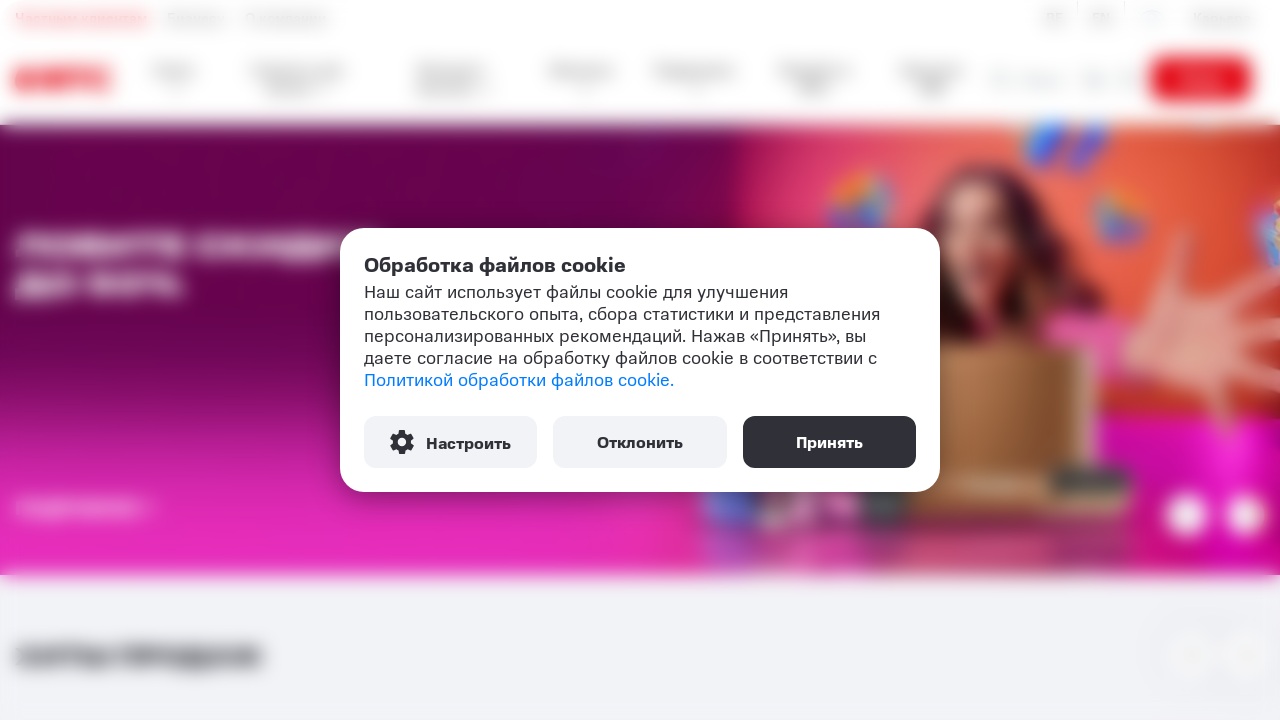

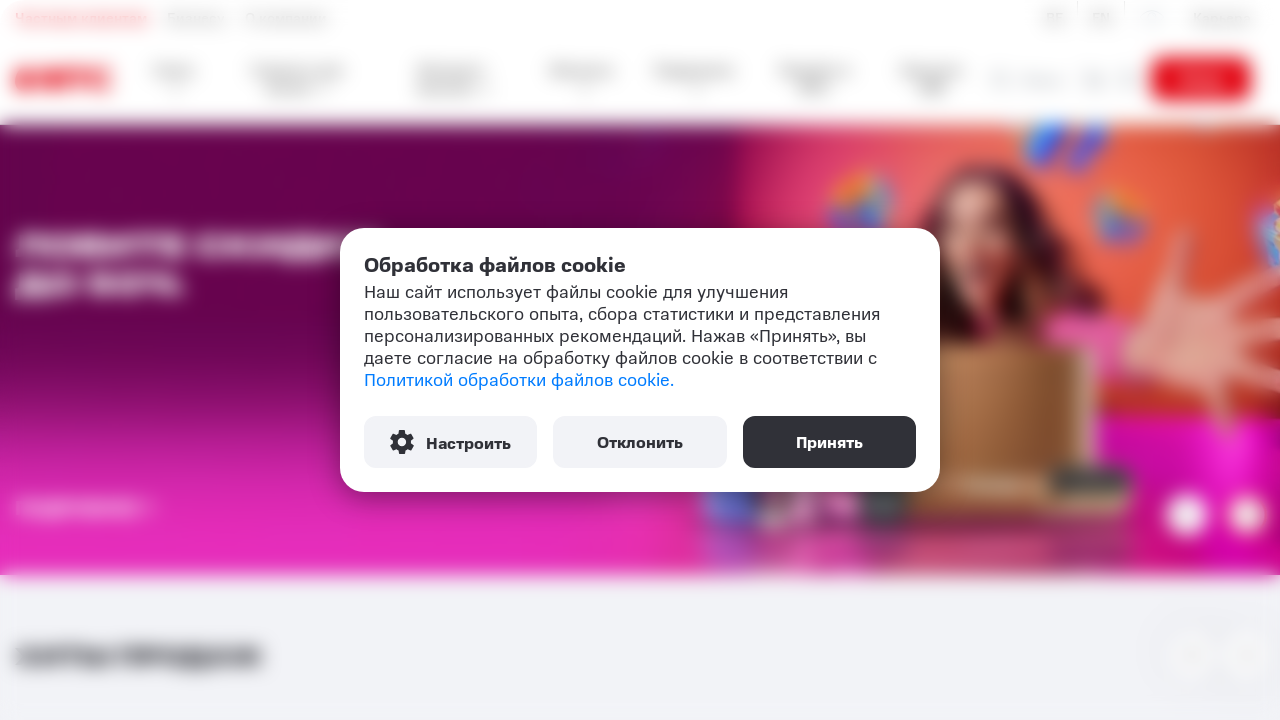